Tests normal JavaScript alert and SweetAlert library popup by clicking preview buttons and handling the alerts

Starting URL: https://sweetalert.js.org/

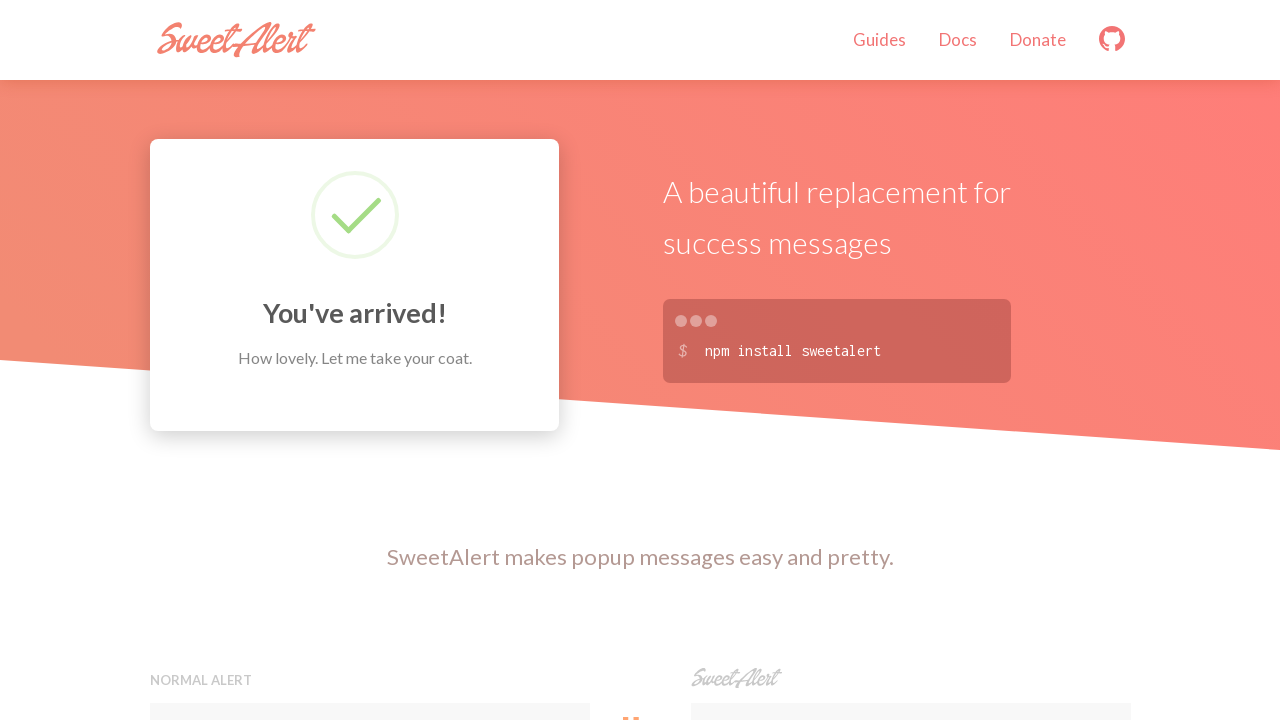

Clicked the Normal alert preview button at (370, 360) on xpath=//h5[contains(.,'Normal alert')]//following-sibling::button
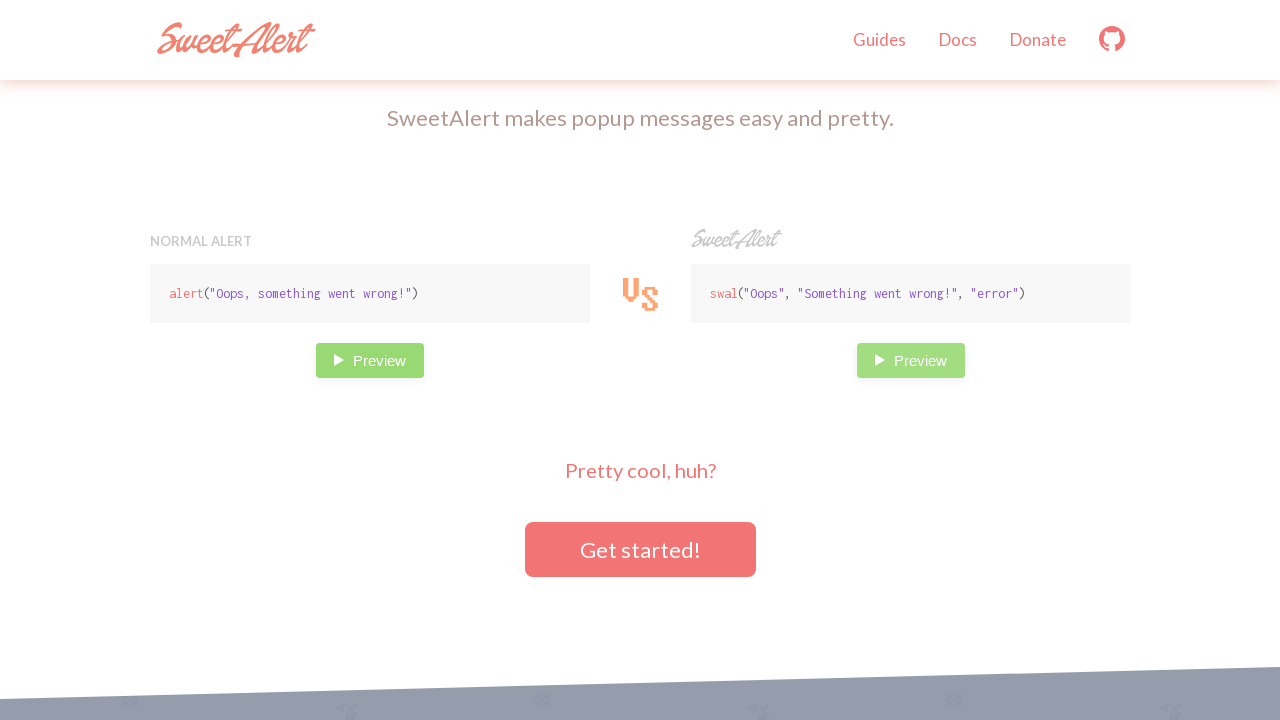

Set up dialog handler to accept alerts
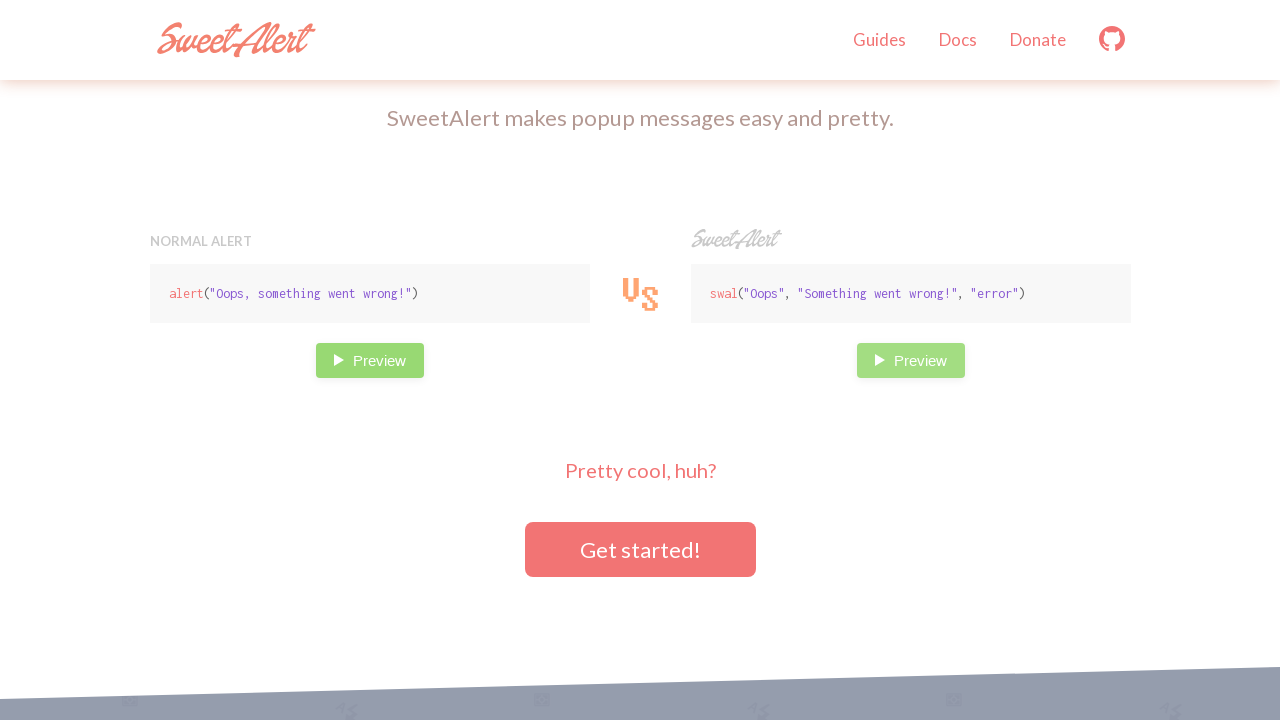

Waited 500ms for alert to process
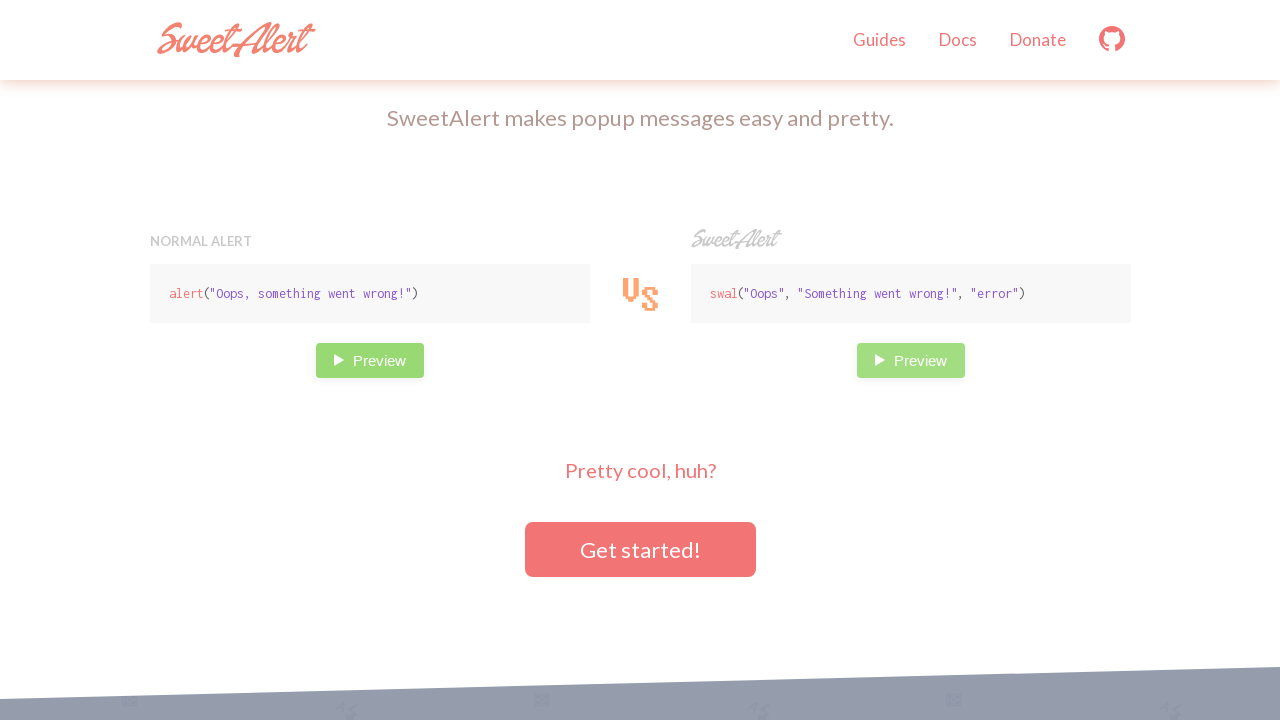

Clicked the SweetAlert preview button at (910, 360) on xpath=//h5[contains(text(),'SweetAlert')]//following-sibling::button
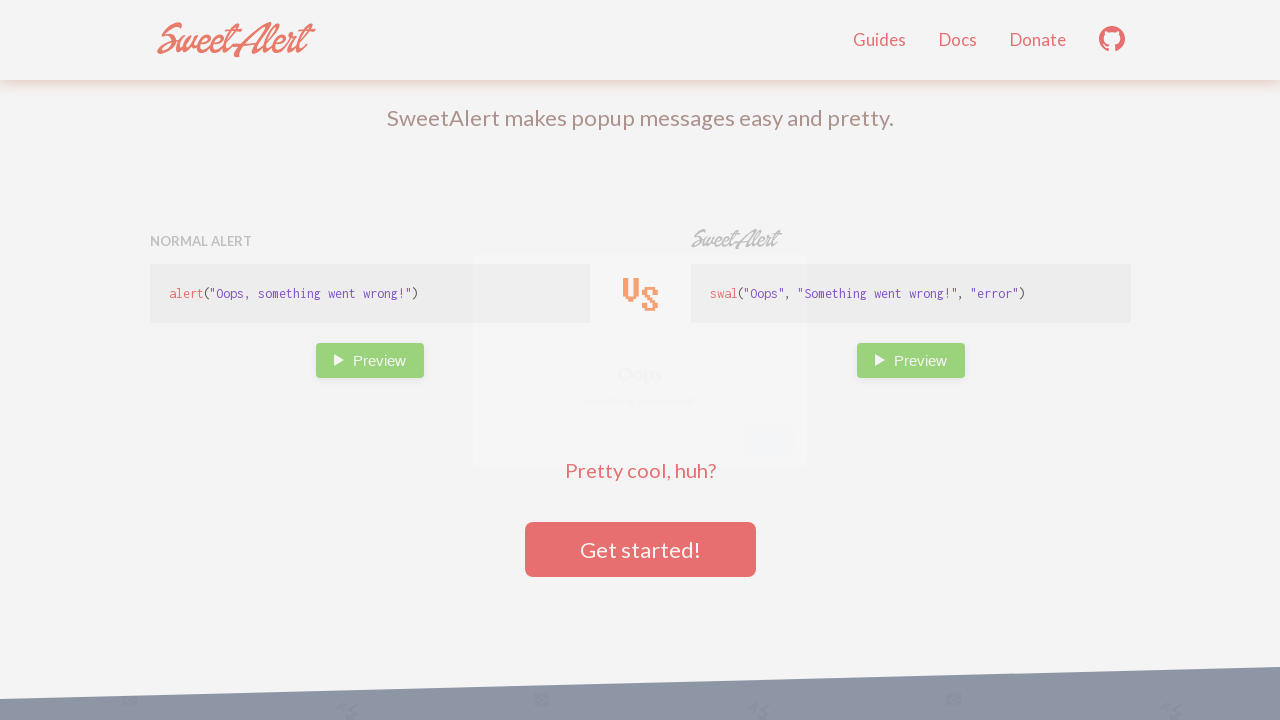

Clicked OK button in the SweetAlert popup at (824, 476) on xpath=//button[.='OK']
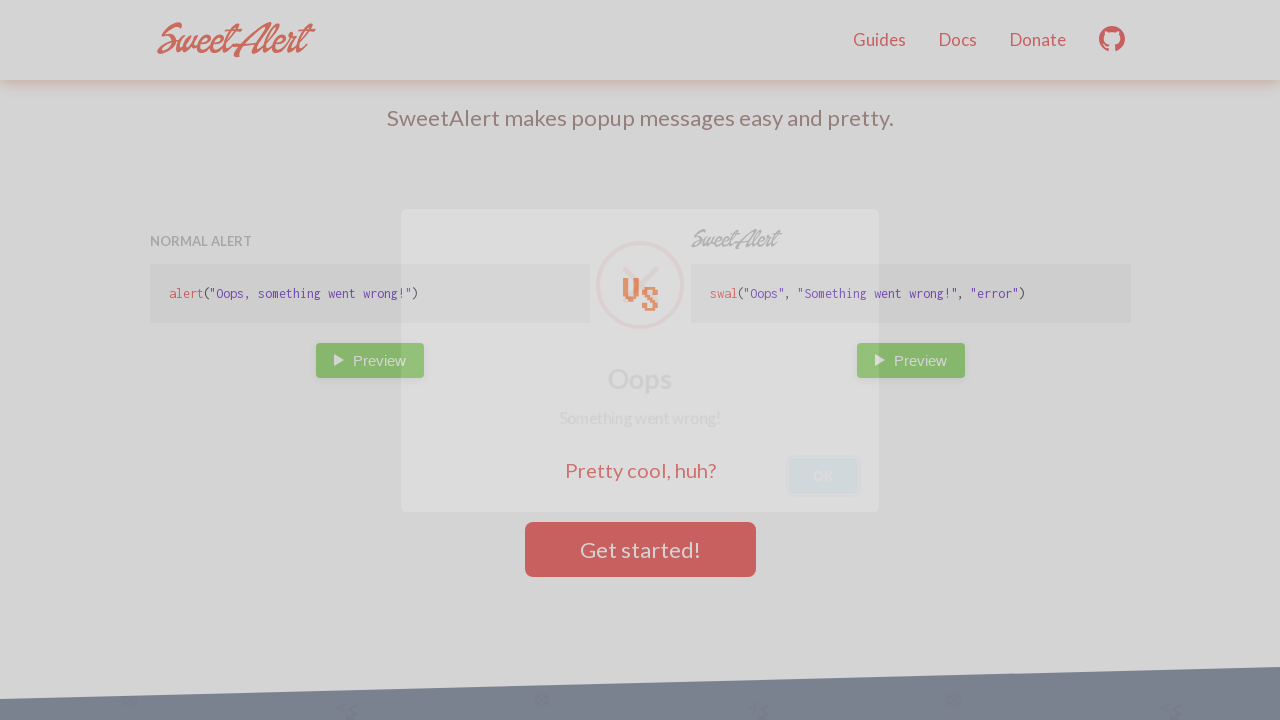

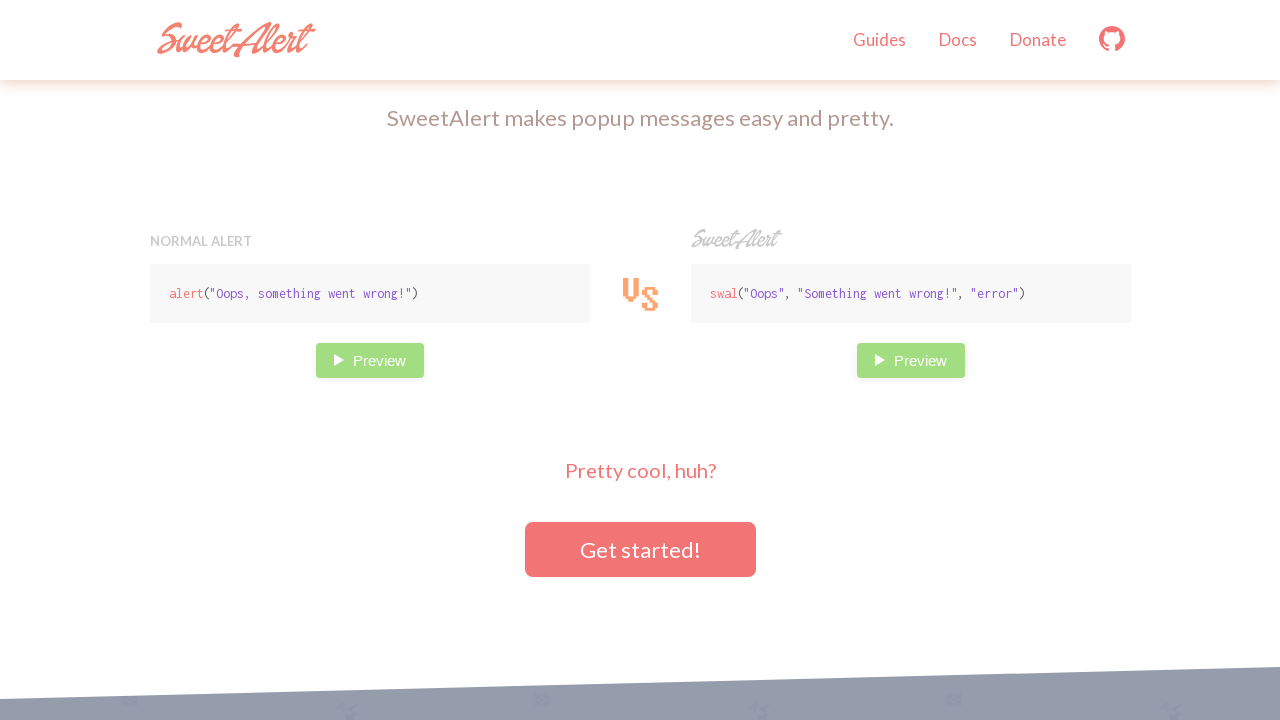